Tests window handling by navigating to a window handling practice page and clicking a button that opens a new window, then capturing the parent window handle

Starting URL: https://letcode.in/window

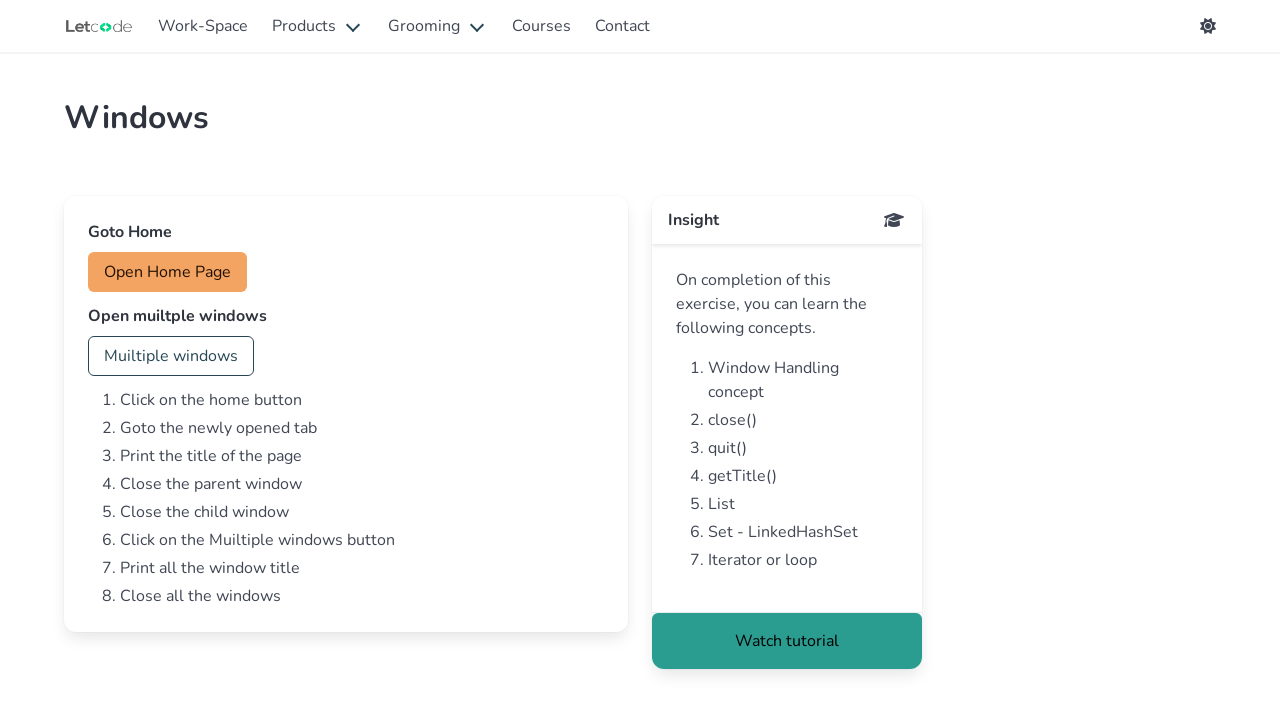

Navigated to window handling practice page at https://letcode.in/window
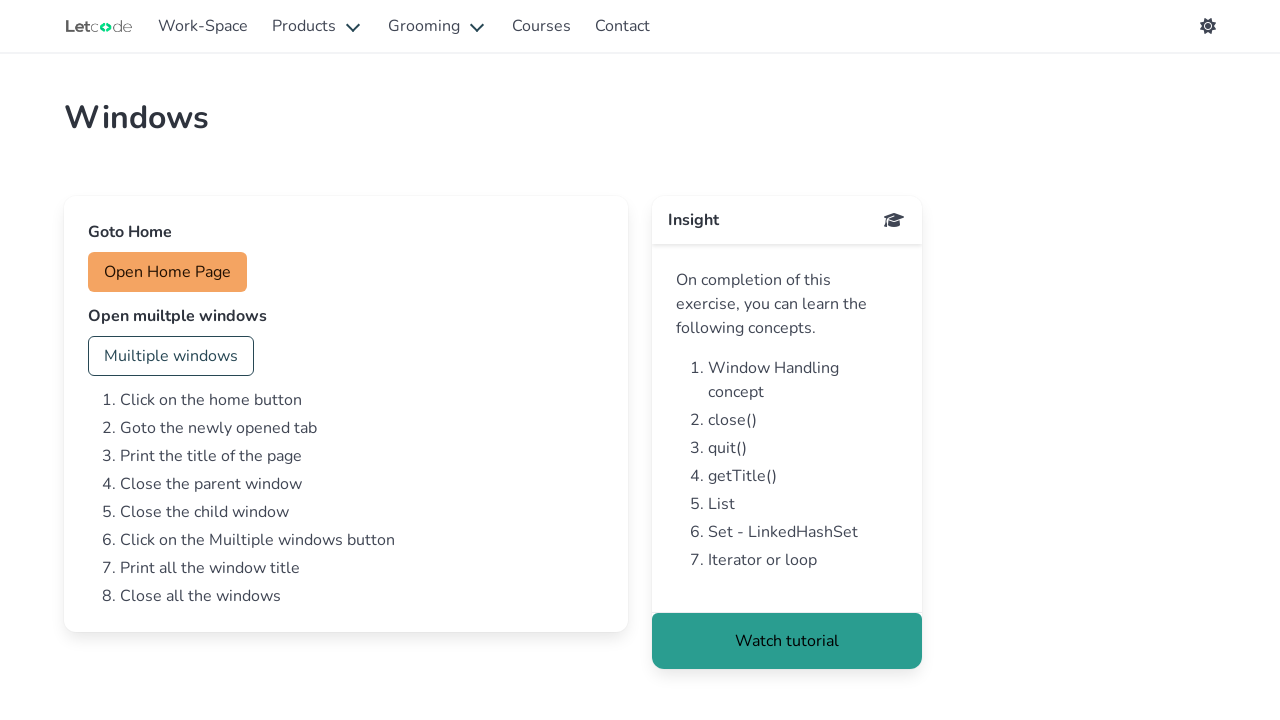

Clicked home button to trigger window opening at (168, 272) on #home
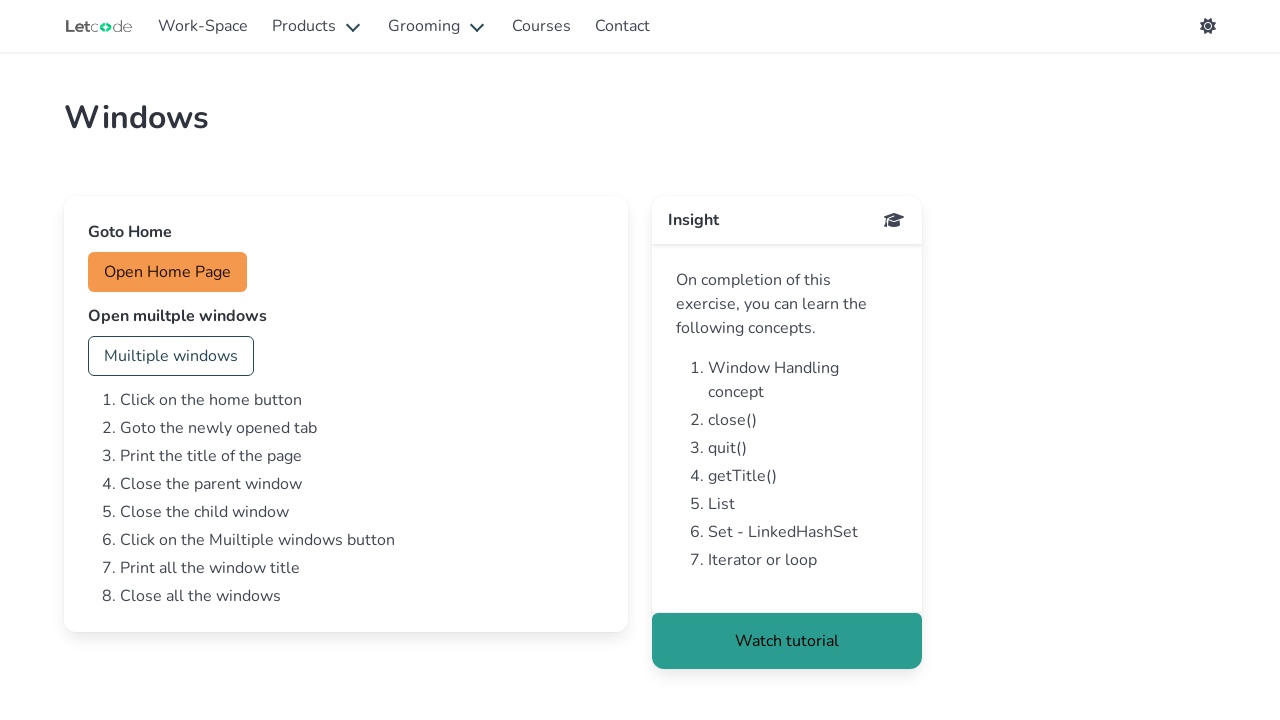

Waited for network idle state after window action
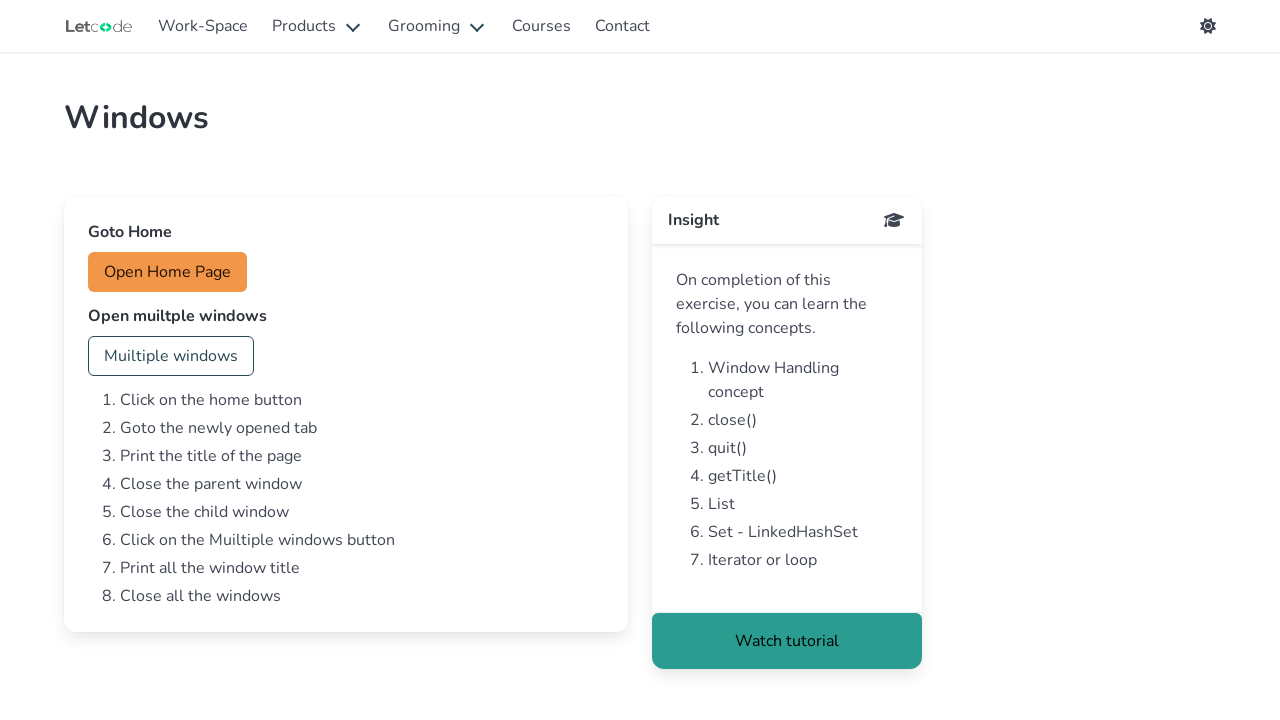

Captured parent window handle
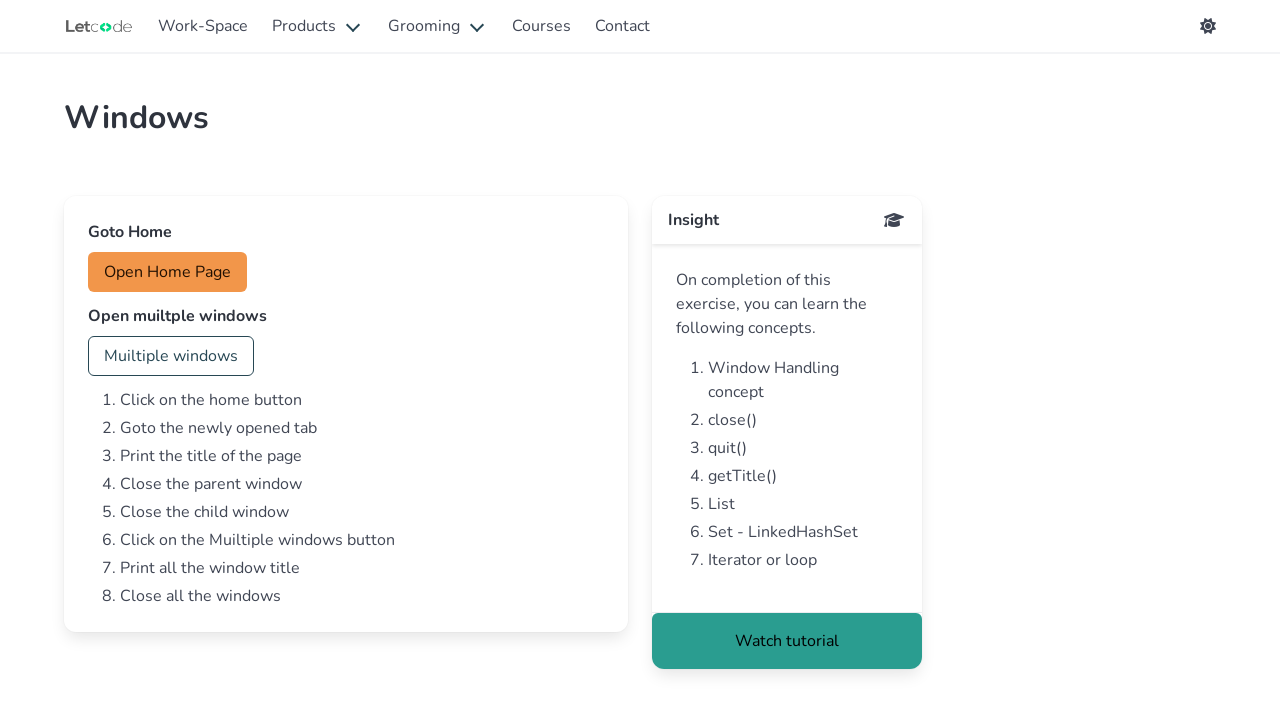

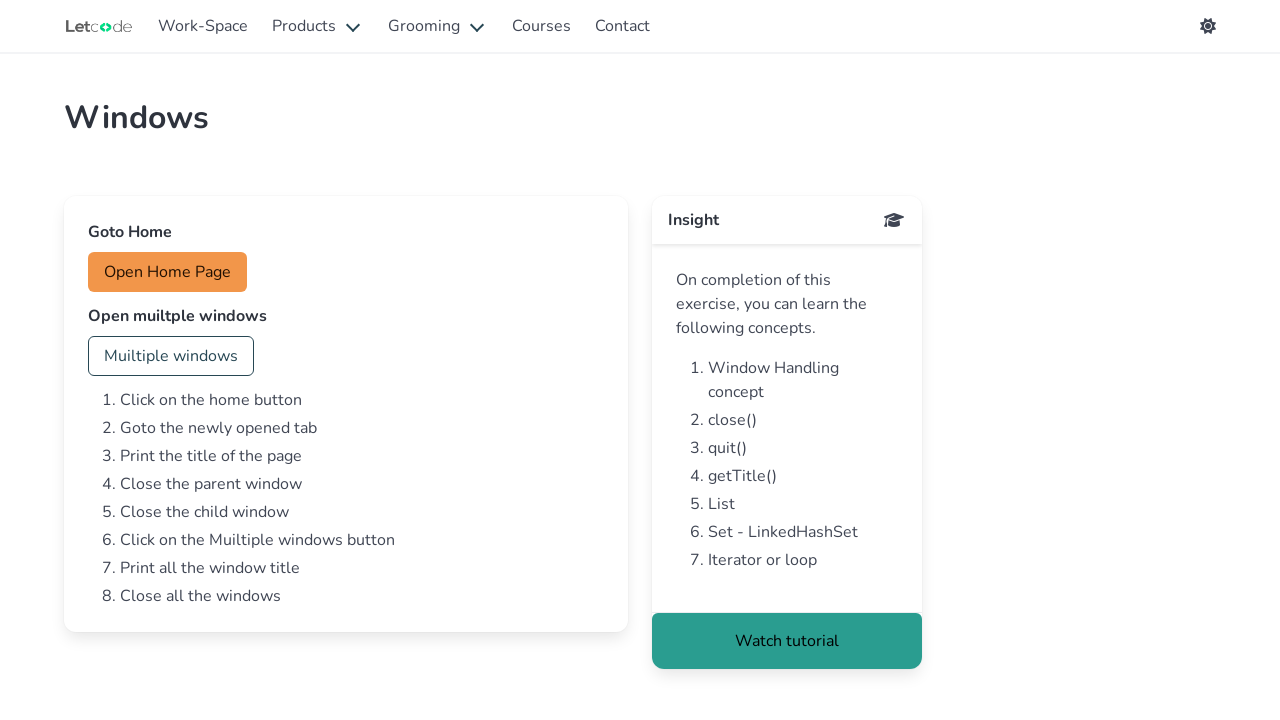